Tests child window handling by clicking a document link that opens a new page, extracting text from the new page

Starting URL: https://rahulshettyacademy.com/loginpagePractise/

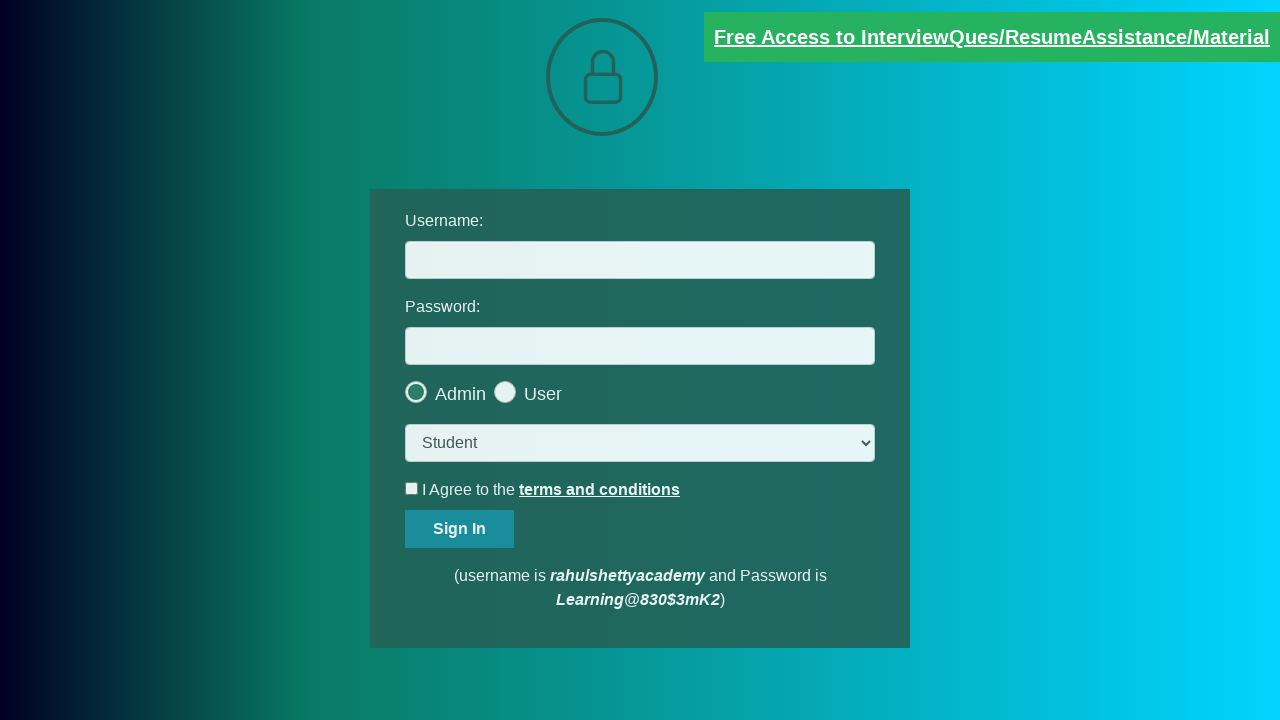

Clicked document link to open child window at (992, 37) on [href*='documents-request']
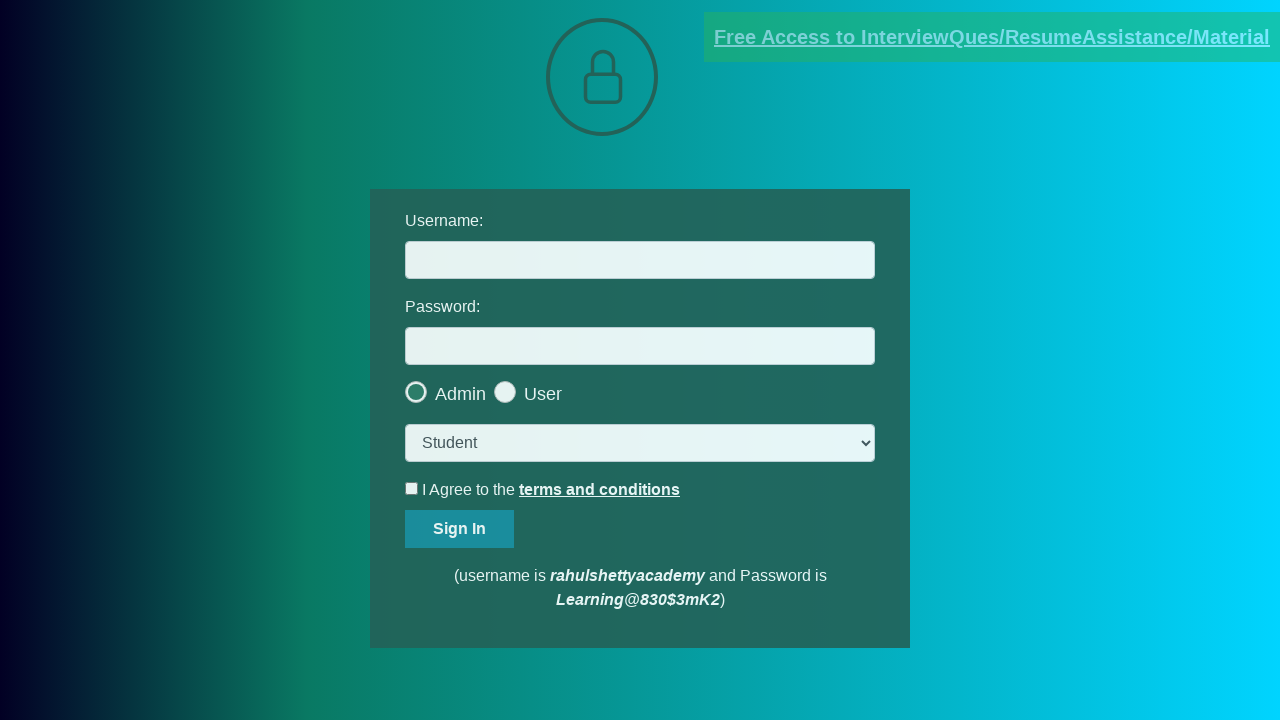

Child window opened and captured
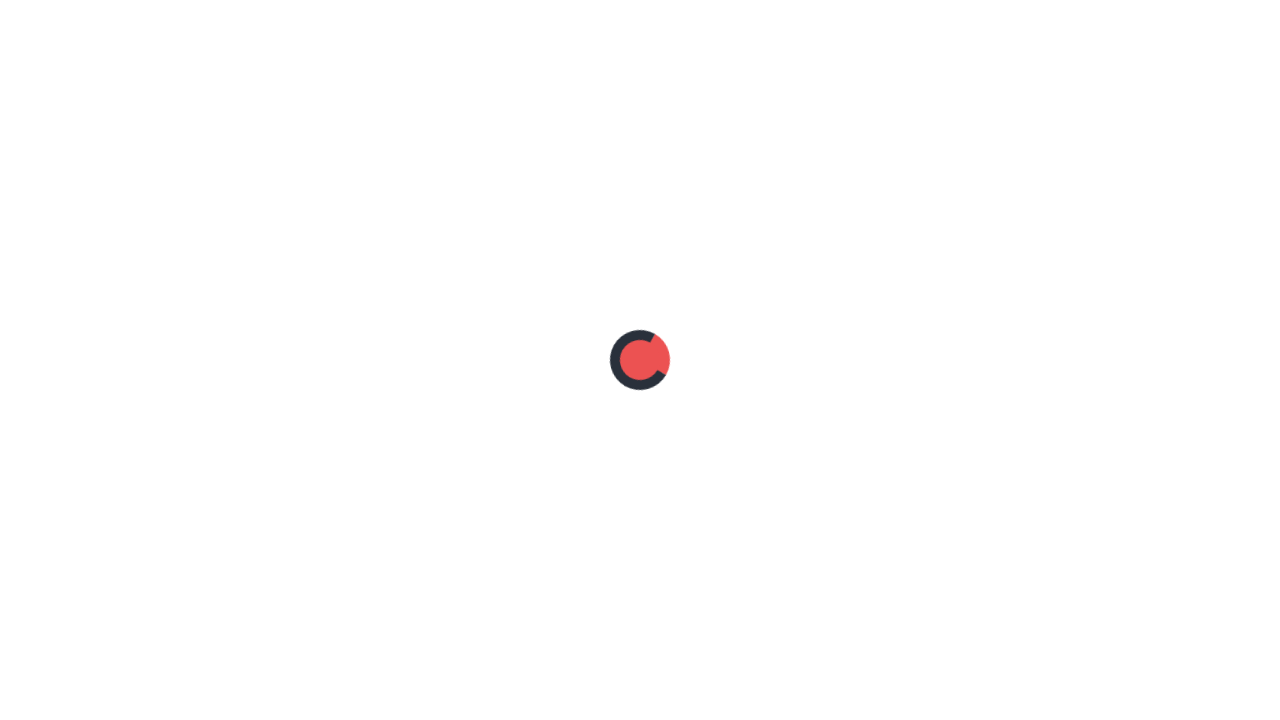

Child page loaded successfully
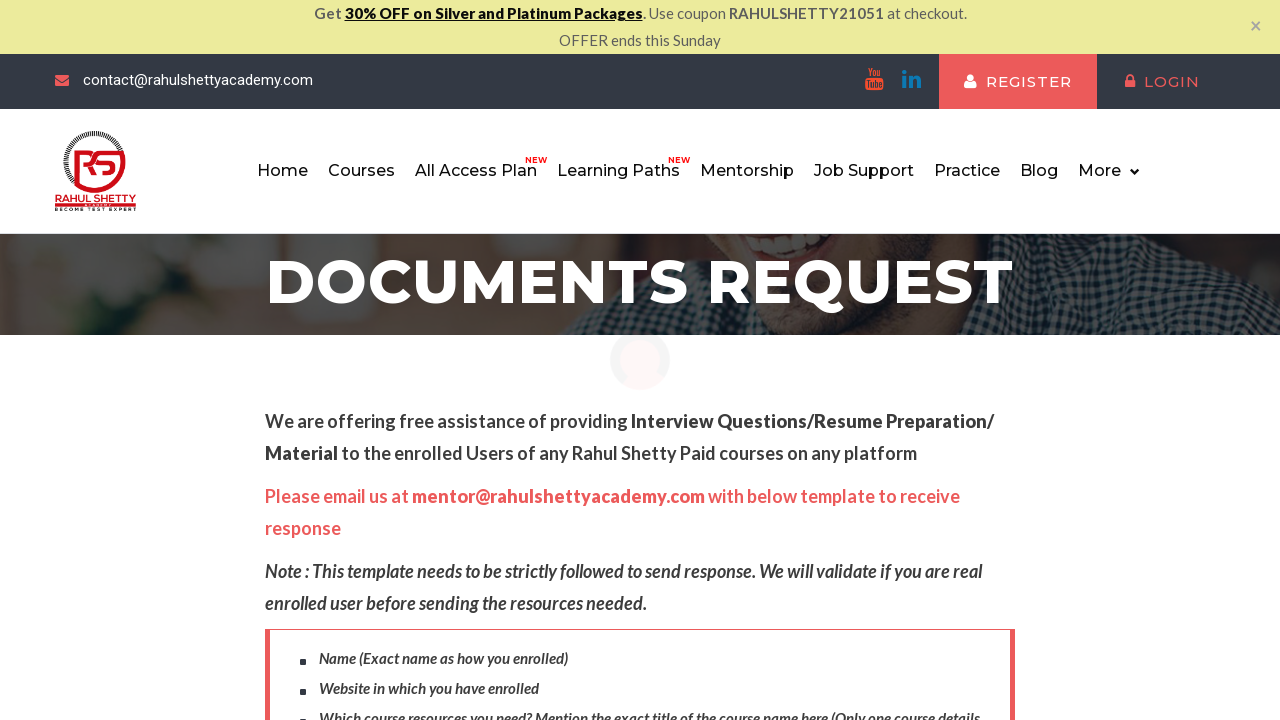

Extracted text from child page element with class 'red'
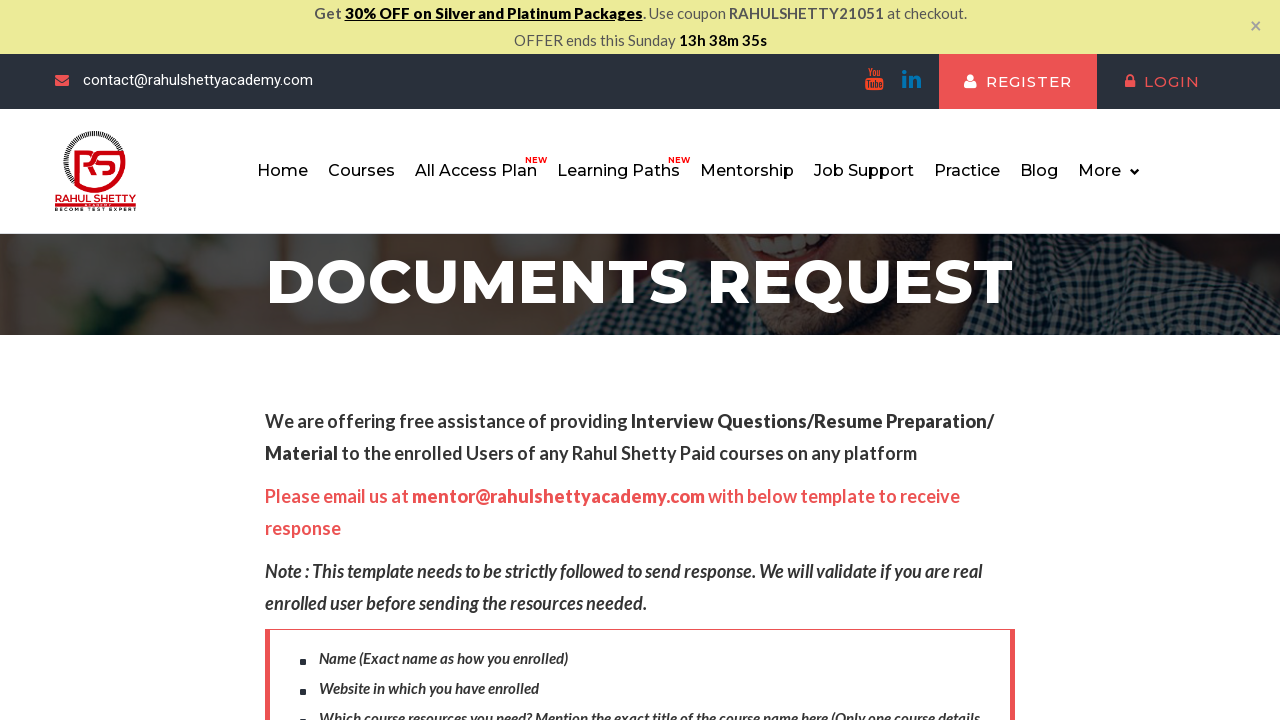

Parsed domain from extracted text: rahulshettyacademy.com
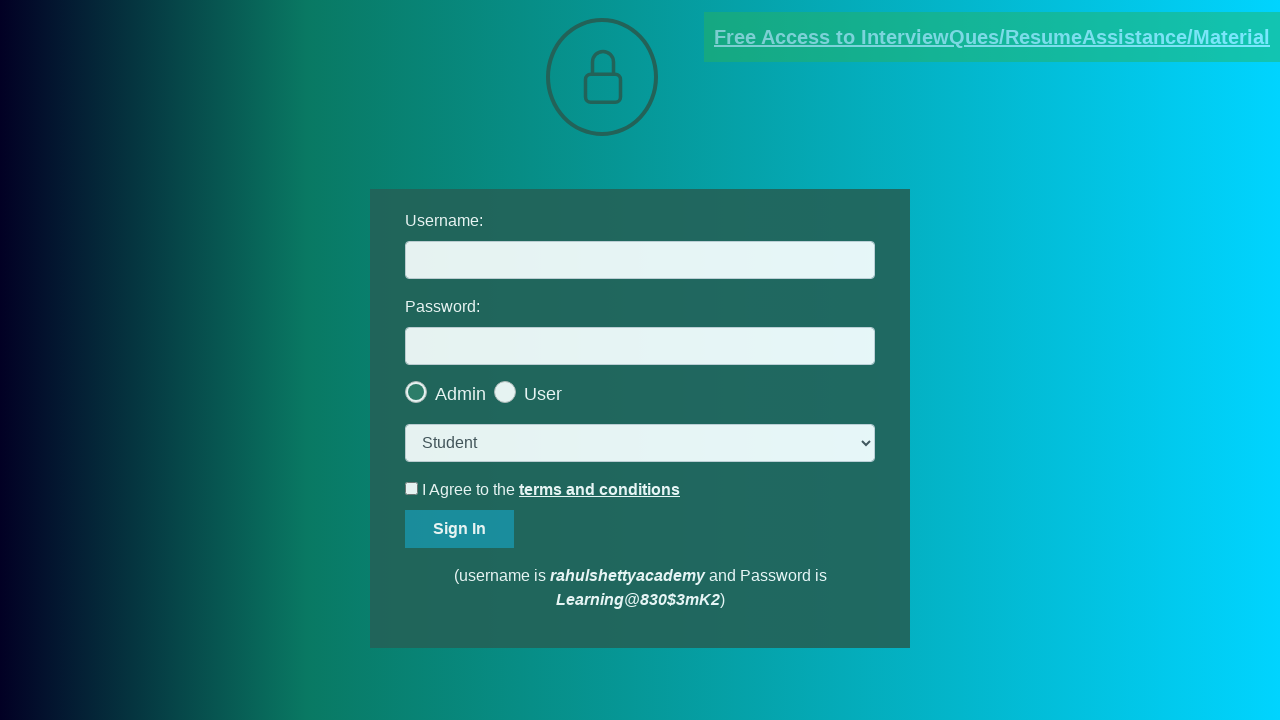

Filled username field with extracted domain: rahulshettyacademy.com on #username
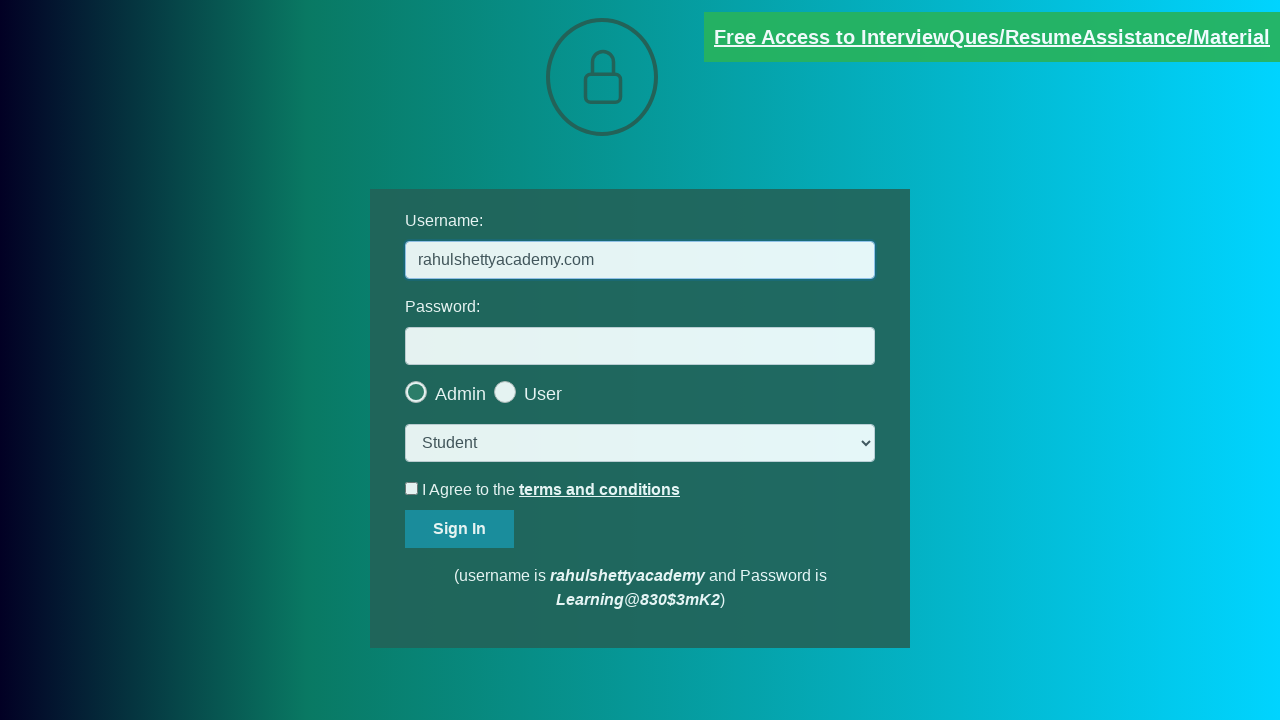

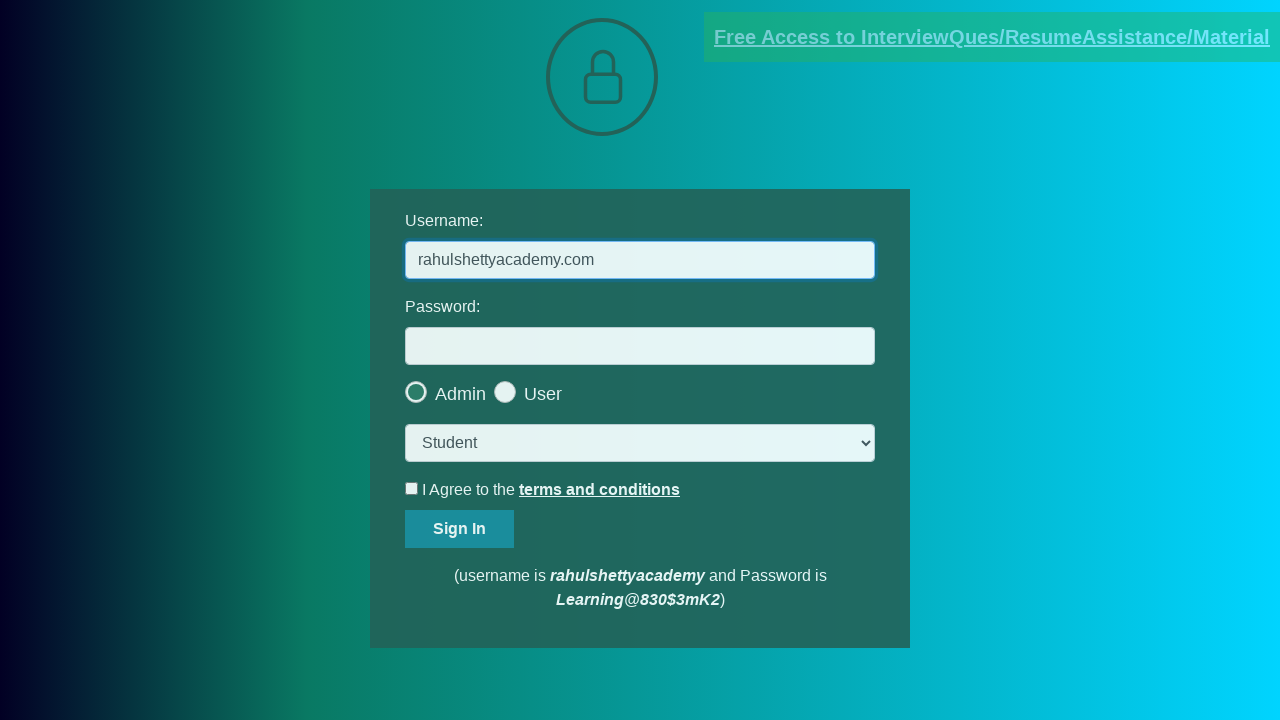